Navigates to the home page and verifies that the header displays "This is a home page" and the description paragraph is present with expected text.

Starting URL: https://kristinek.github.io/site

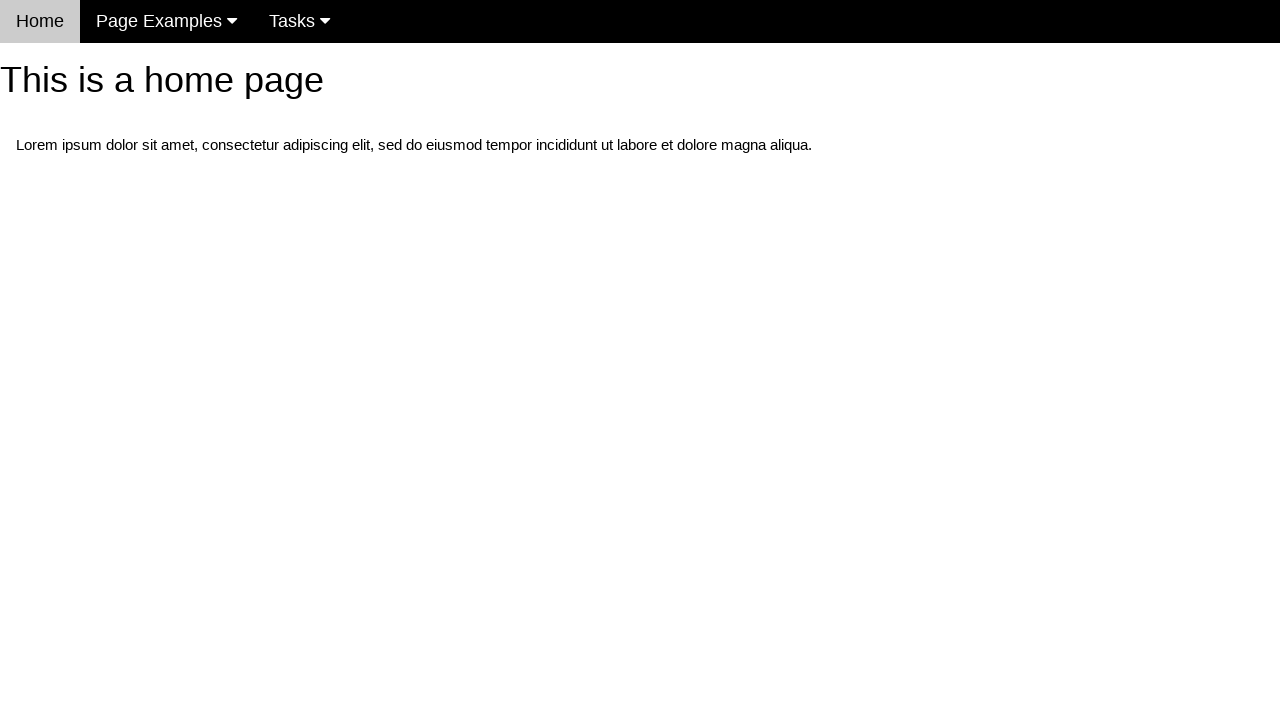

Navigated to home page at https://kristinek.github.io/site
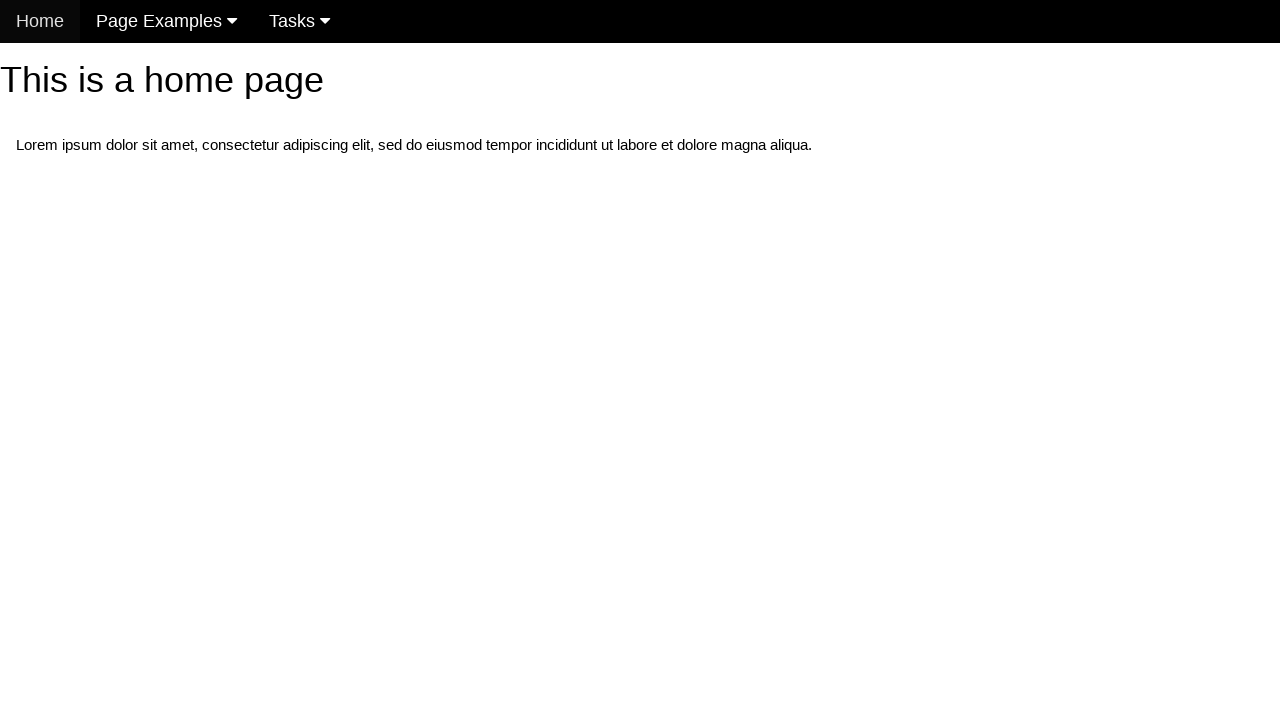

Located h1 header element
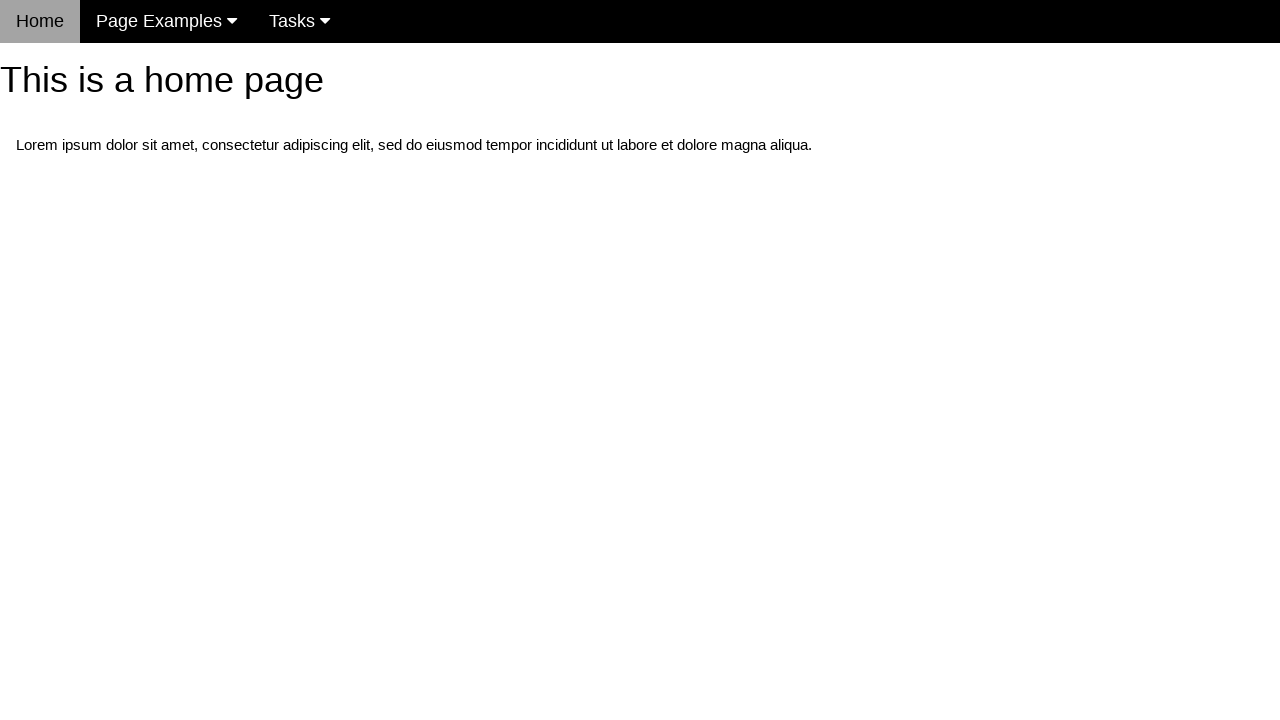

Waited for h1 header to be visible
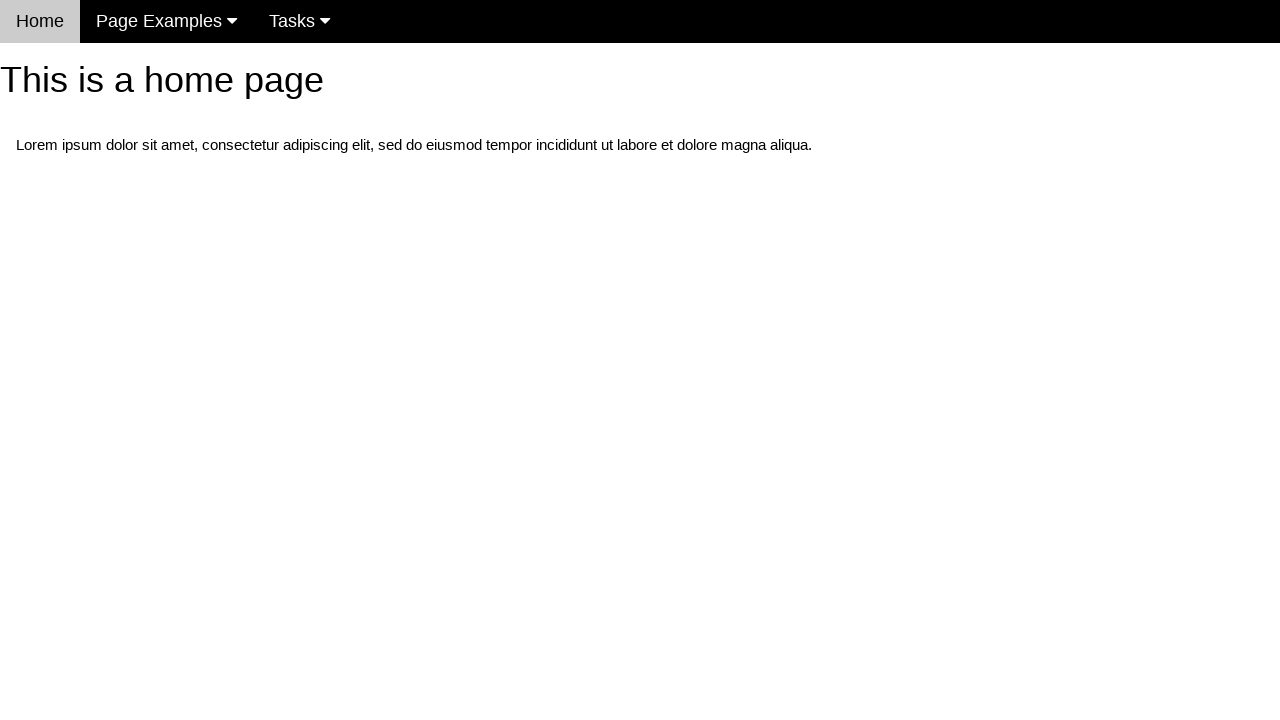

Verified header displays 'This is a home page'
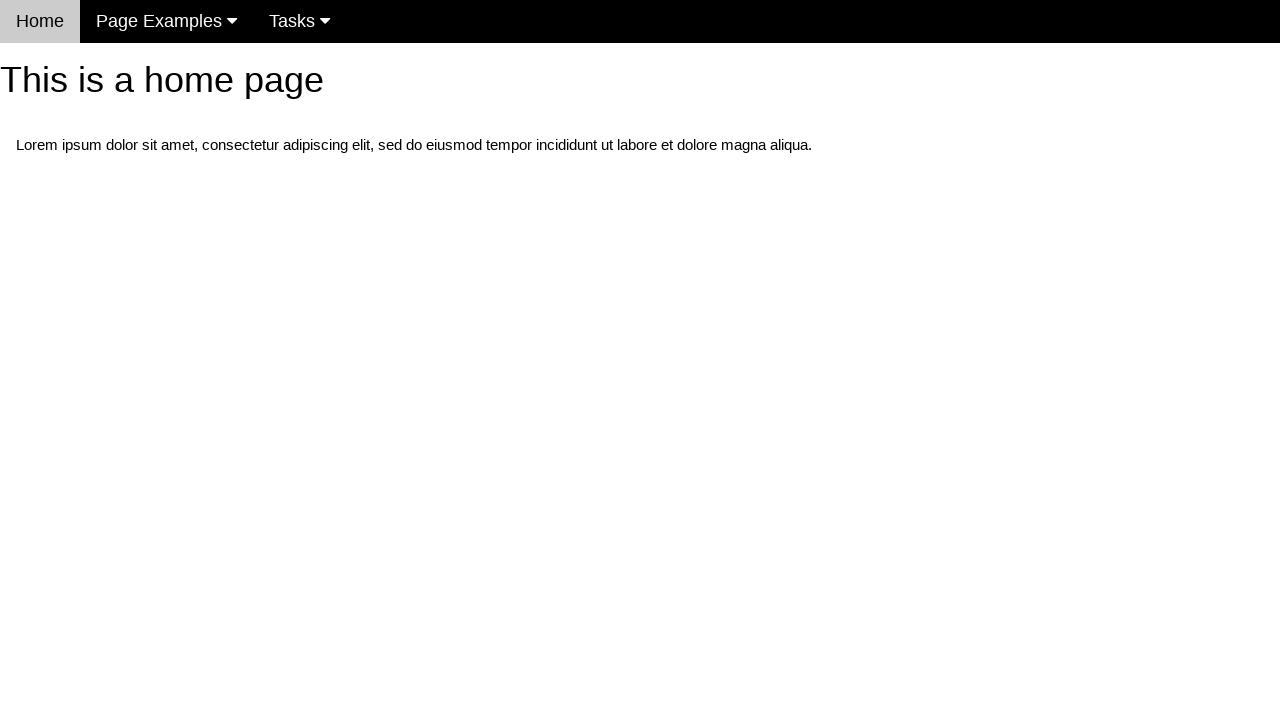

Located first paragraph element
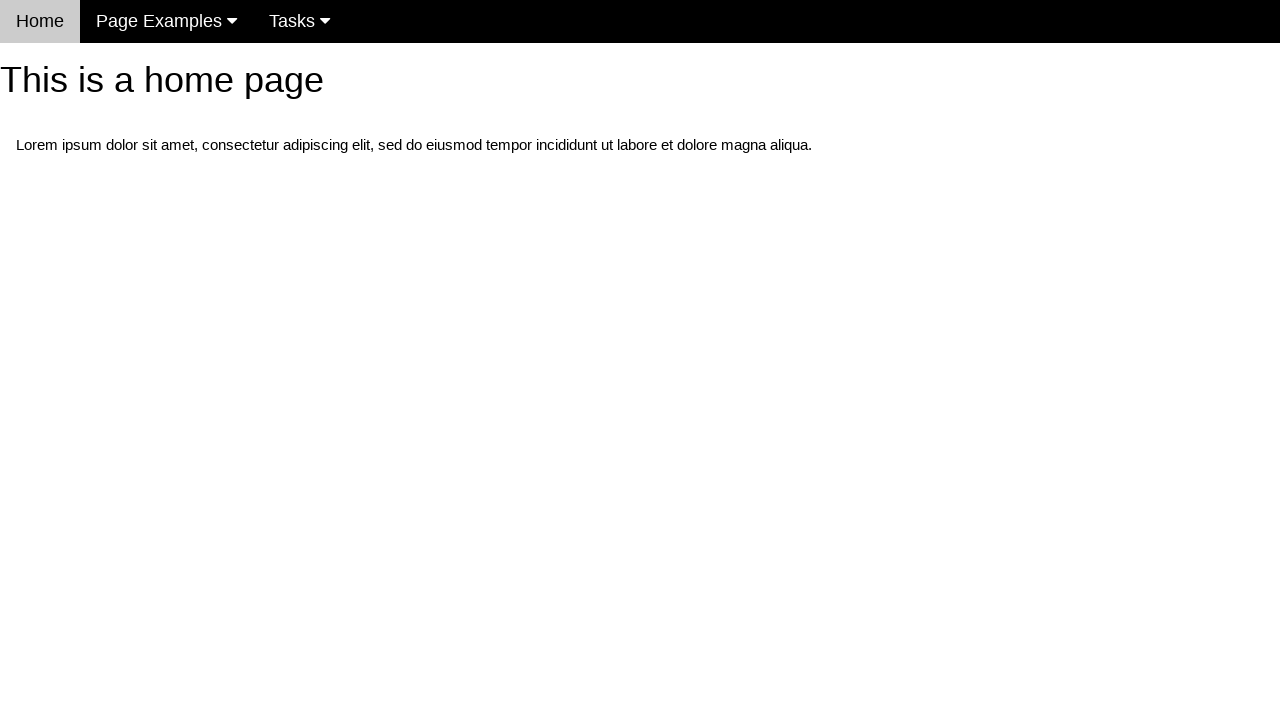

Verified description paragraph contains 'Lorem ipsum dolor sit amet'
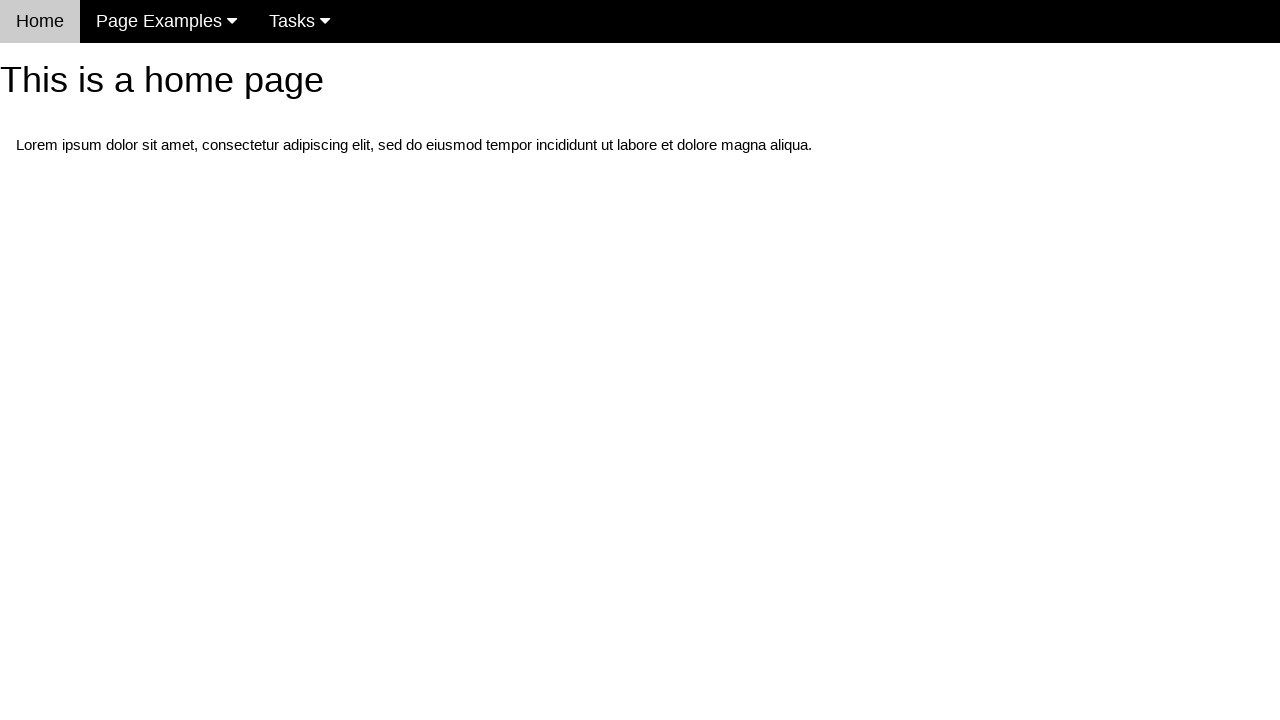

Located navigation menu element
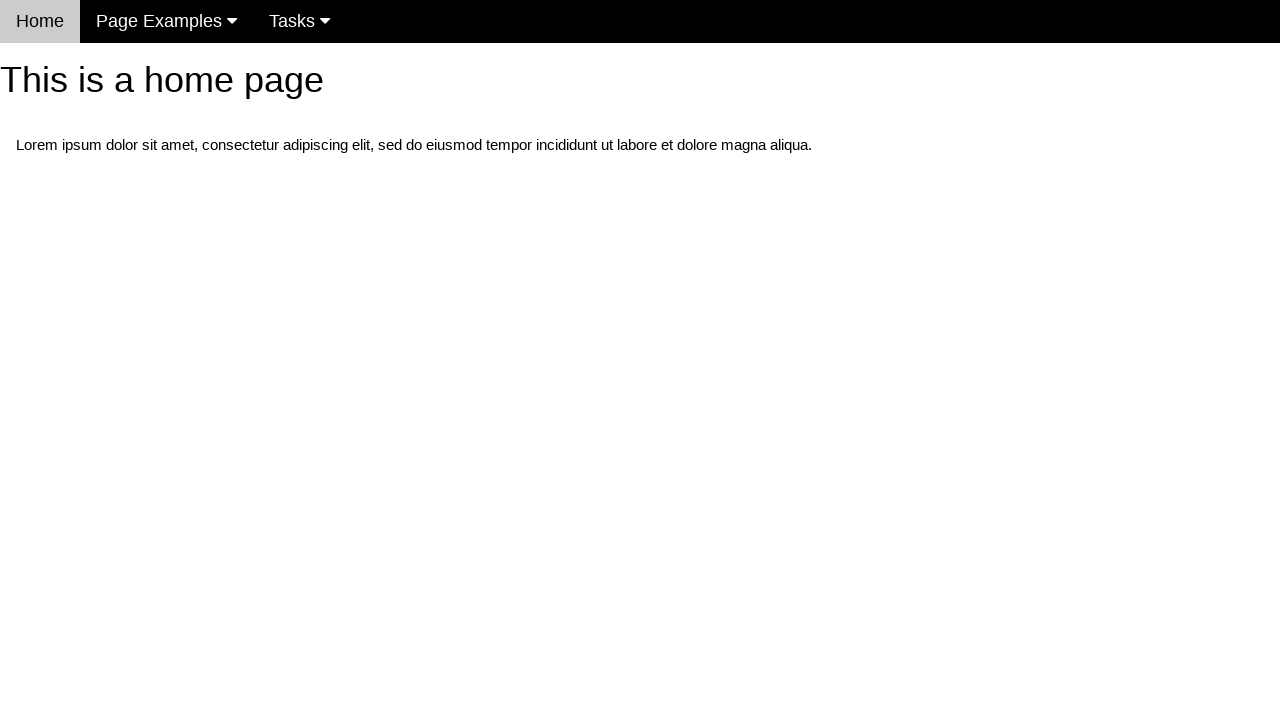

Verified menu is visible
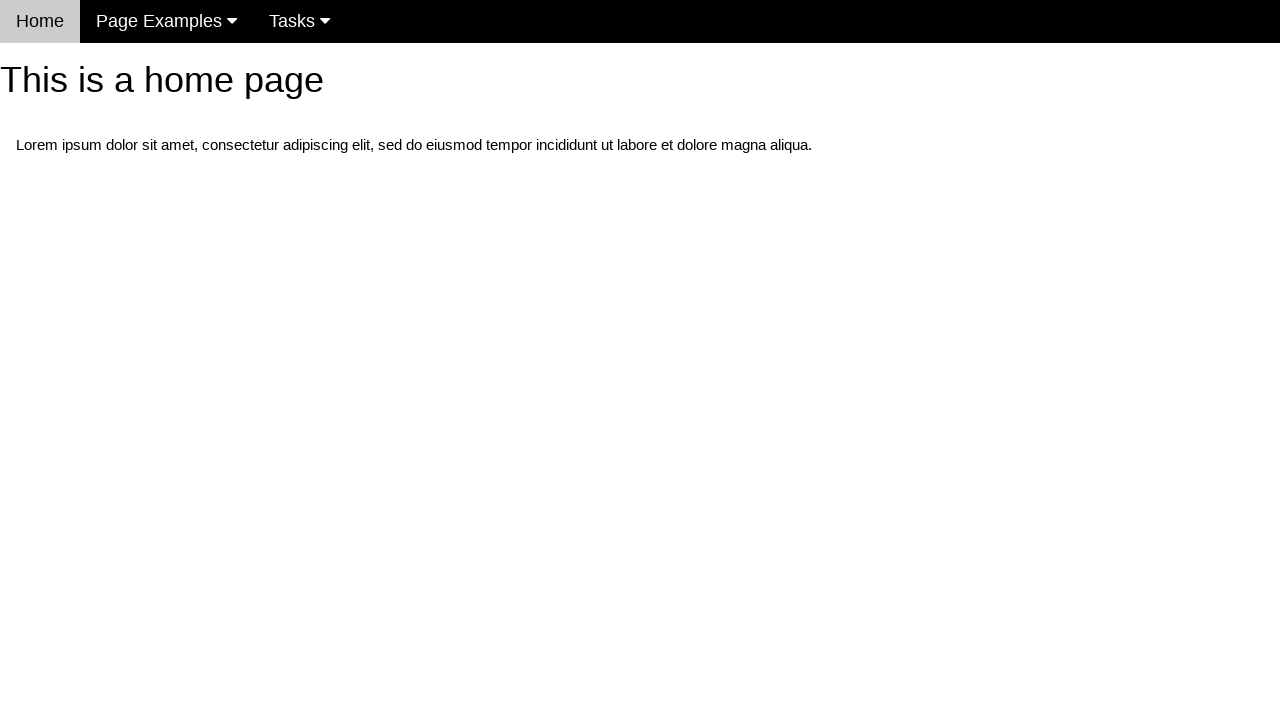

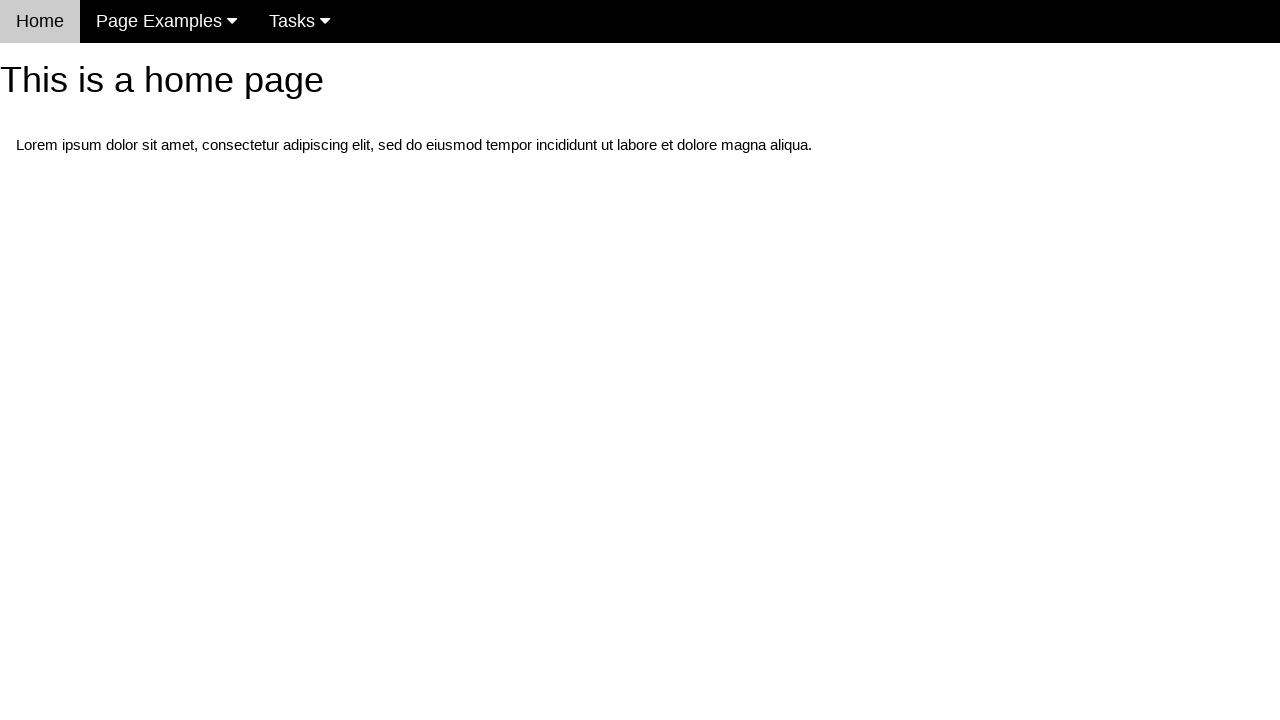